Navigates to a produce pricing table, sorts by vegetable/fruit name, and retrieves the price of a specific item (Brinjal)

Starting URL: https://rahulshettyacademy.com/seleniumPractise/#/offers

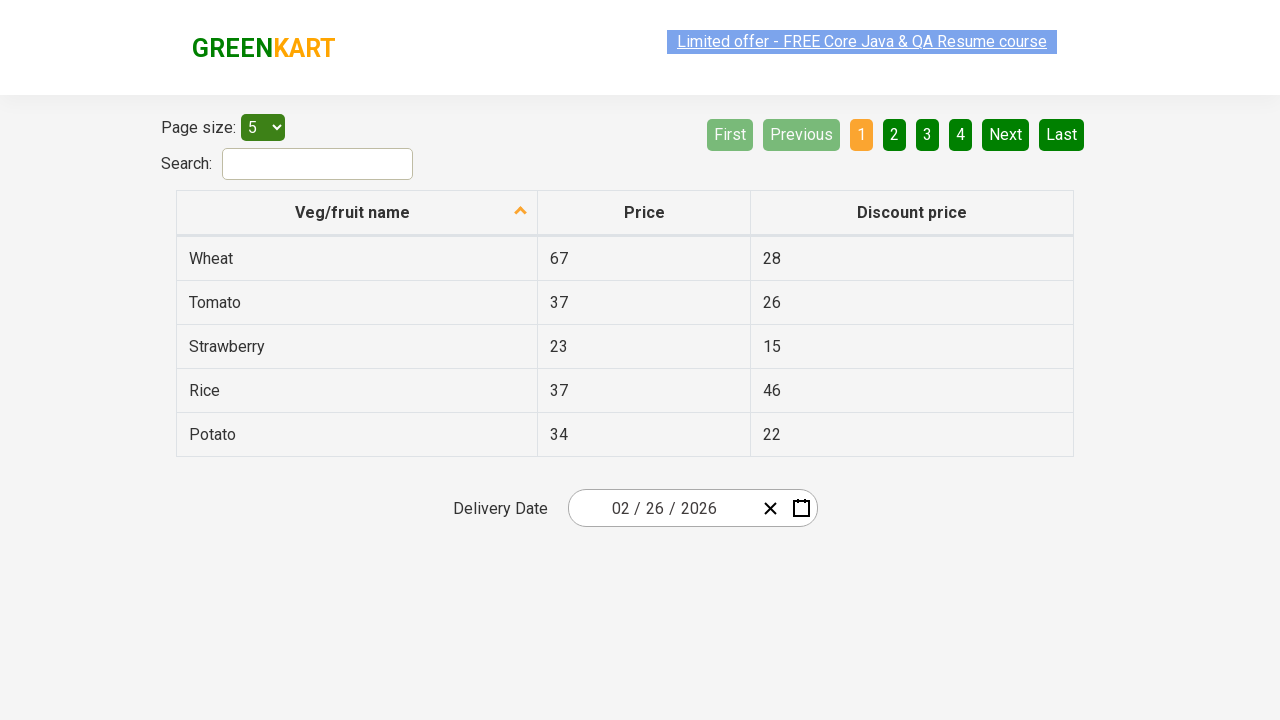

Clicked on 'Veg/fruit name' column header to sort table at (353, 212) on xpath=//span[normalize-space()='Veg/fruit name']
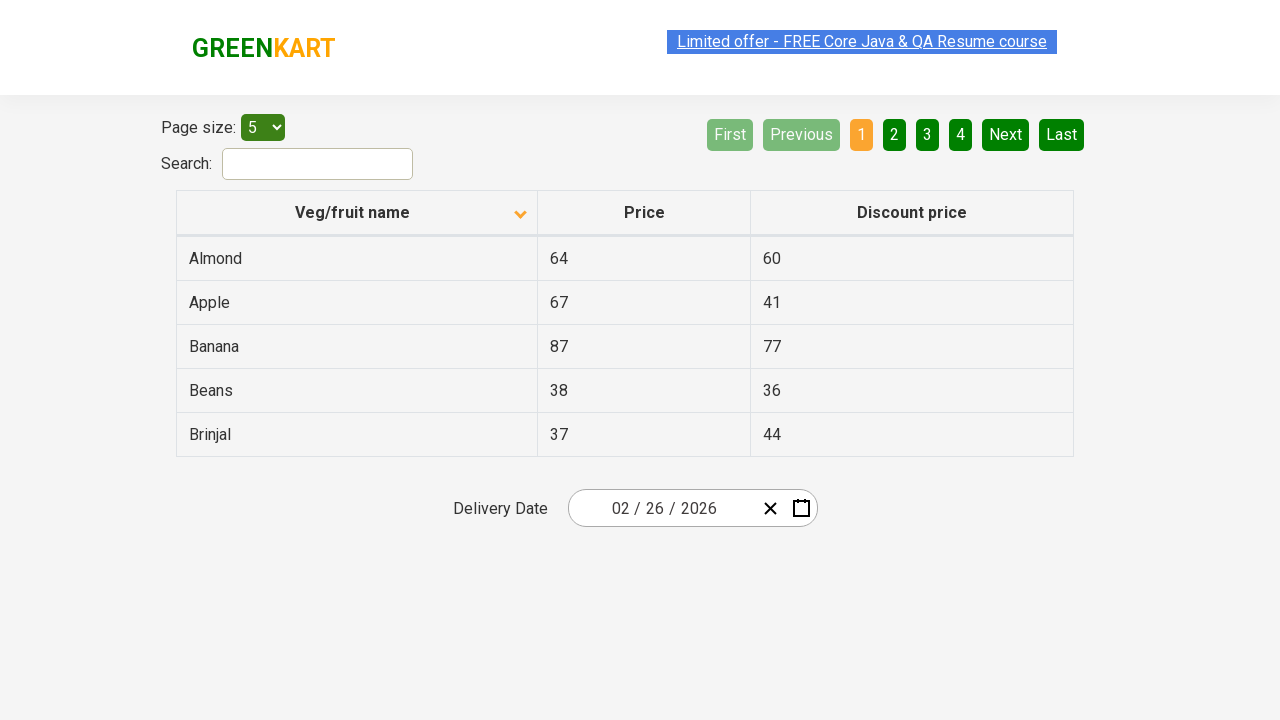

Waited for table to be sorted
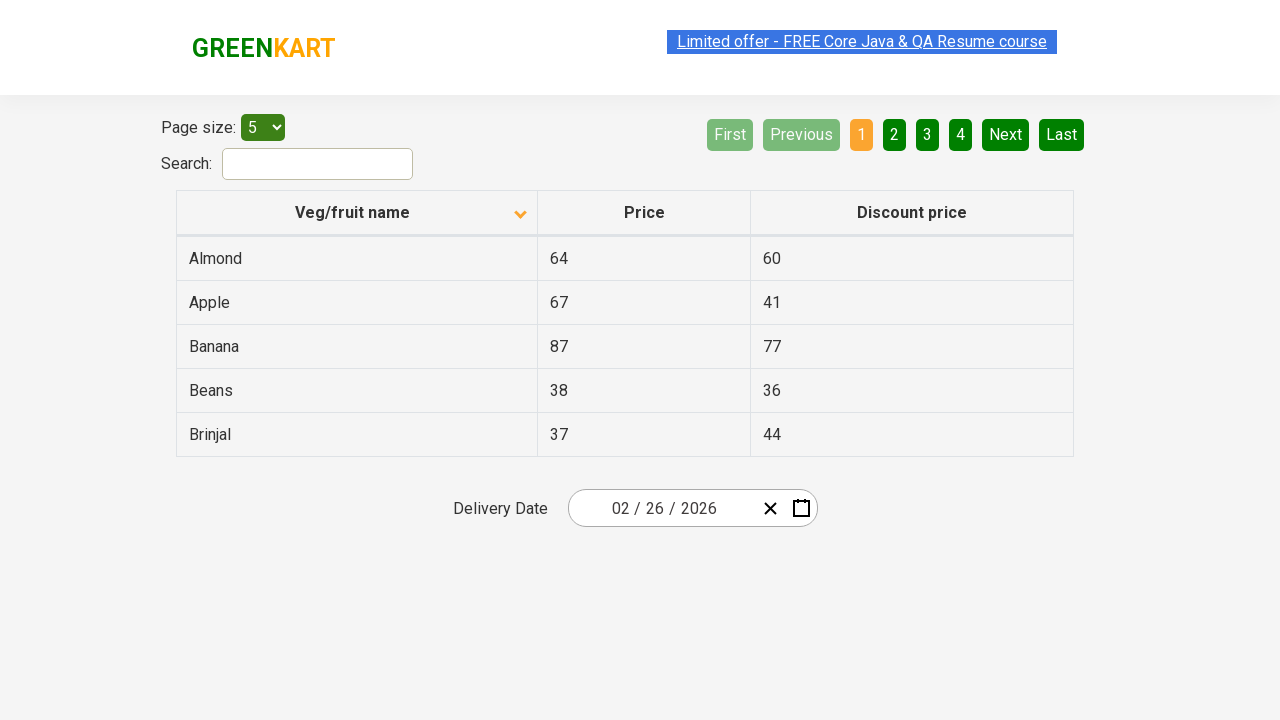

Located price element for Brinjal
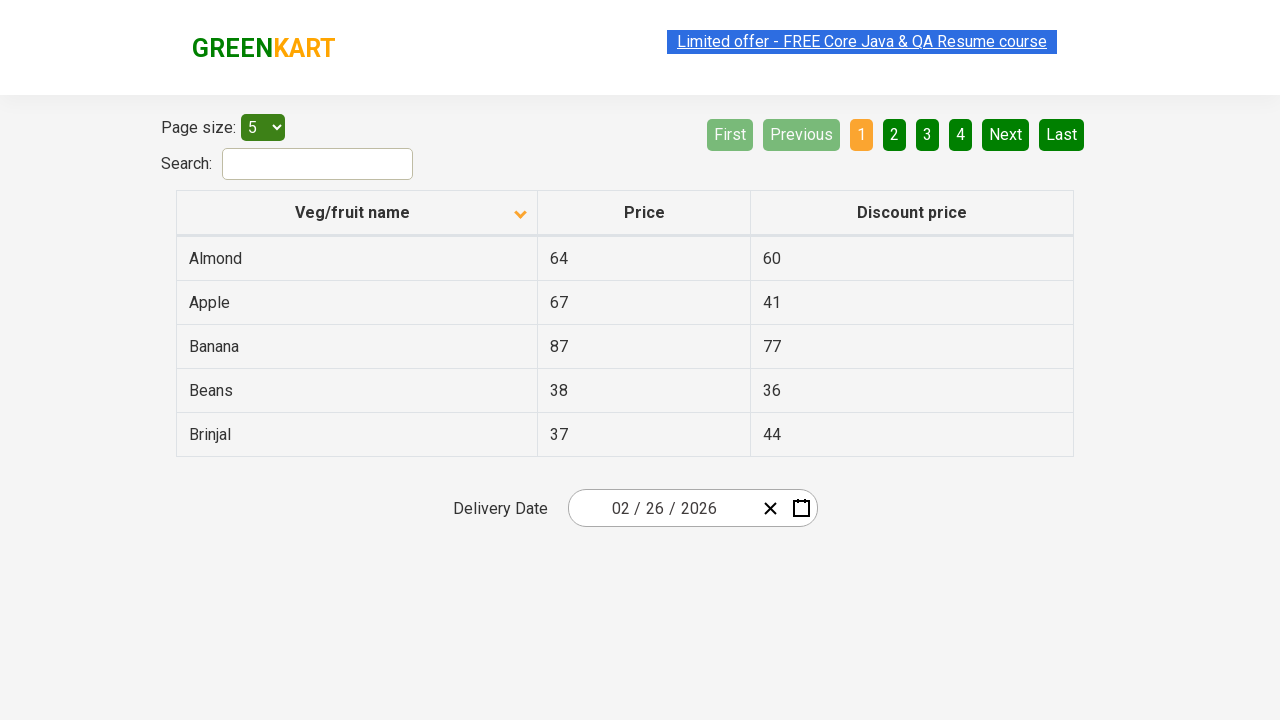

Retrieved price text for Brinjal
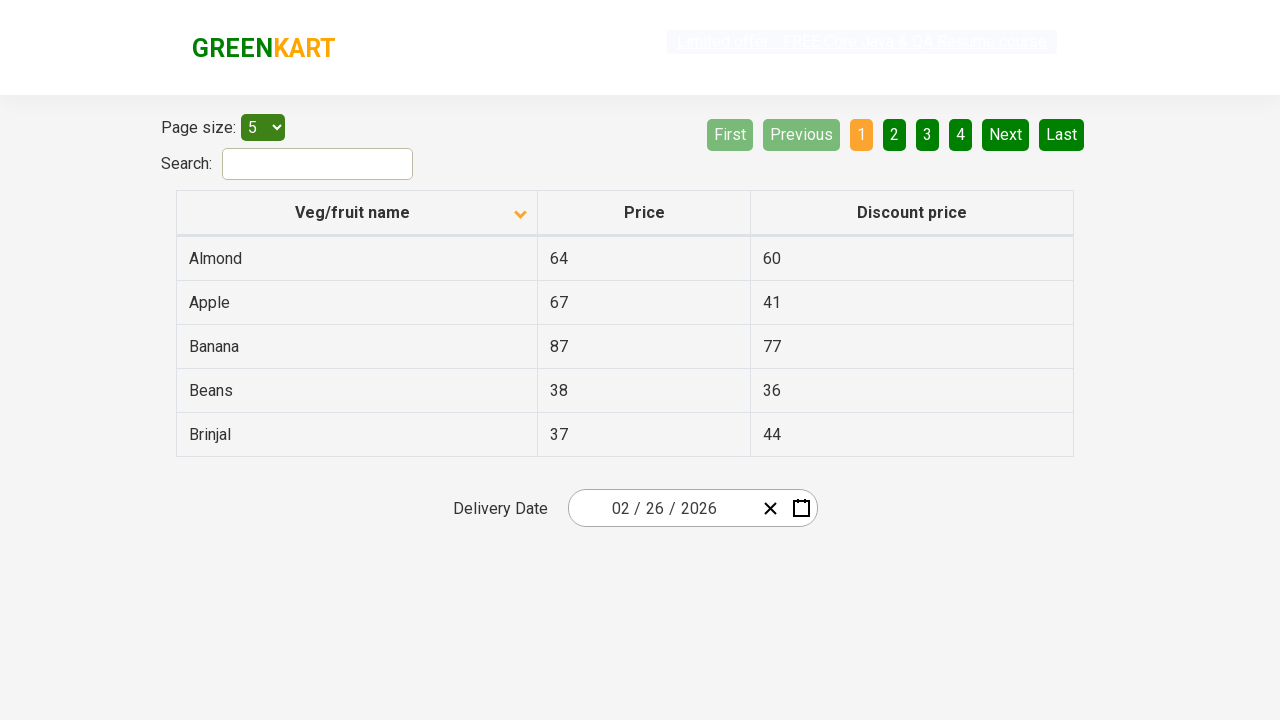

Printed price of Brinjal: 37
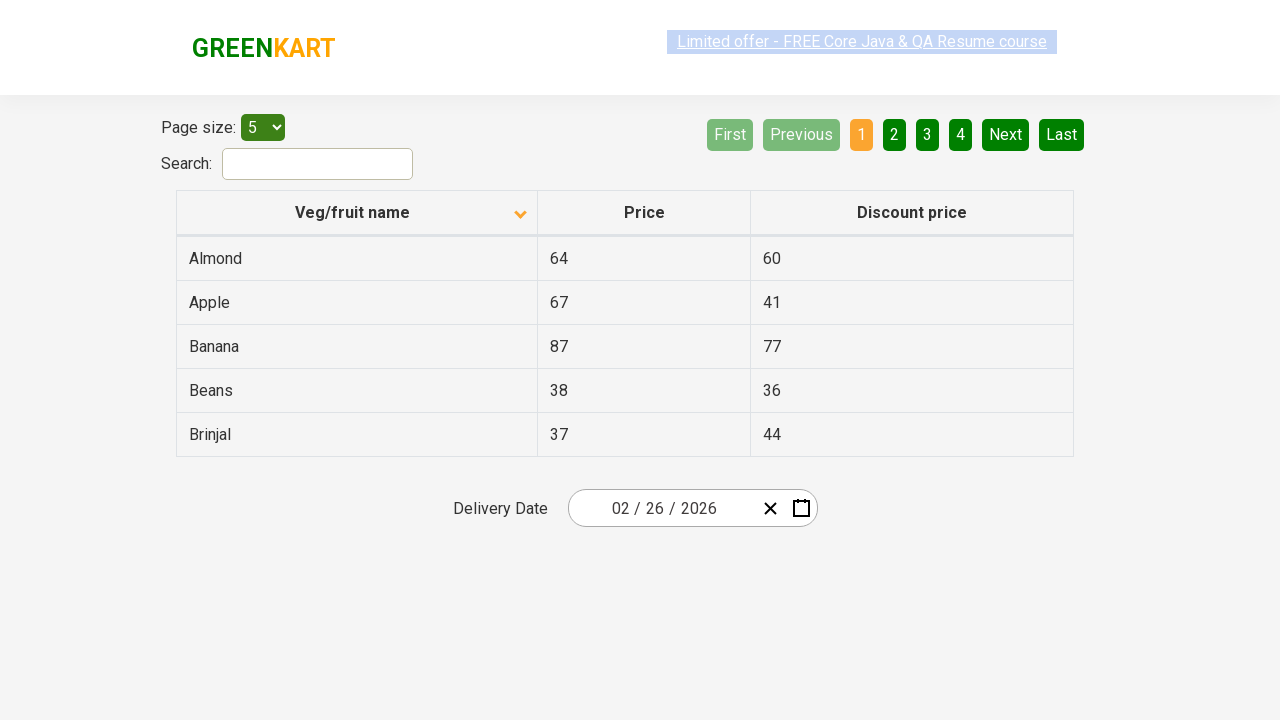

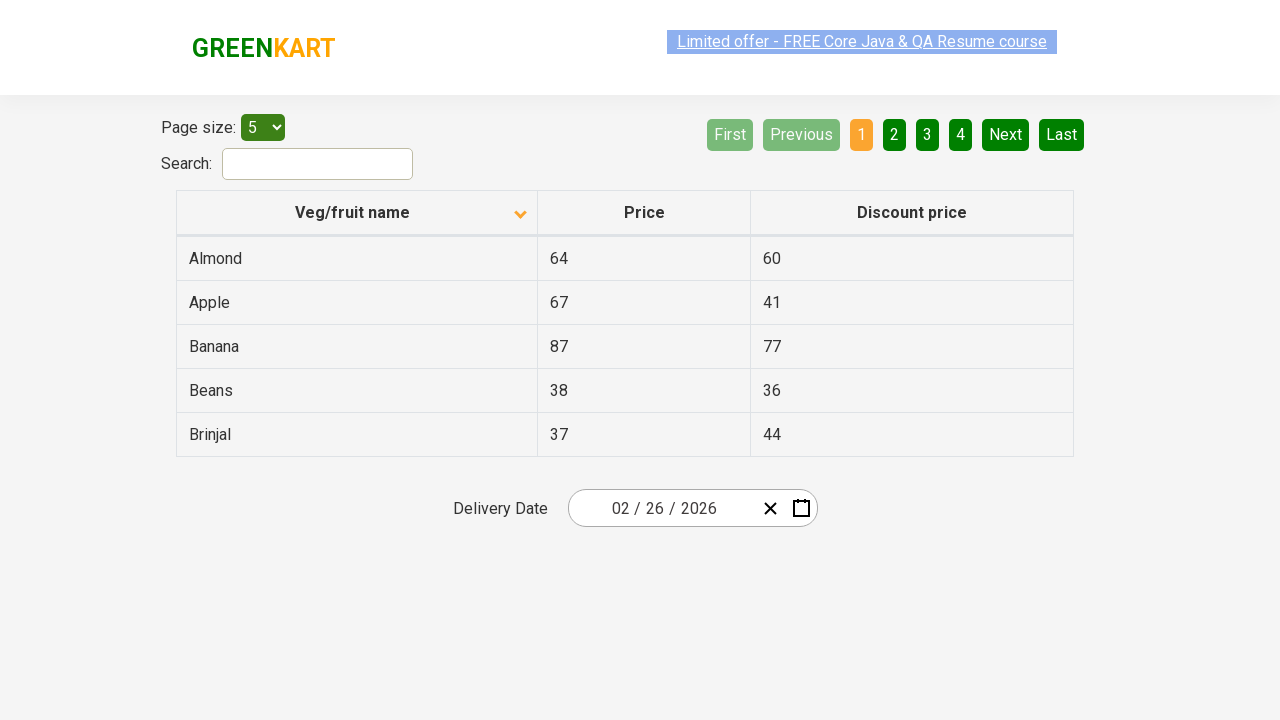